Tests a registration form by filling in user details (name, email, password) and clicking the reset button to clear the form

Starting URL: https://www.hyrtutorials.com/p/add-padding-to-containers.html

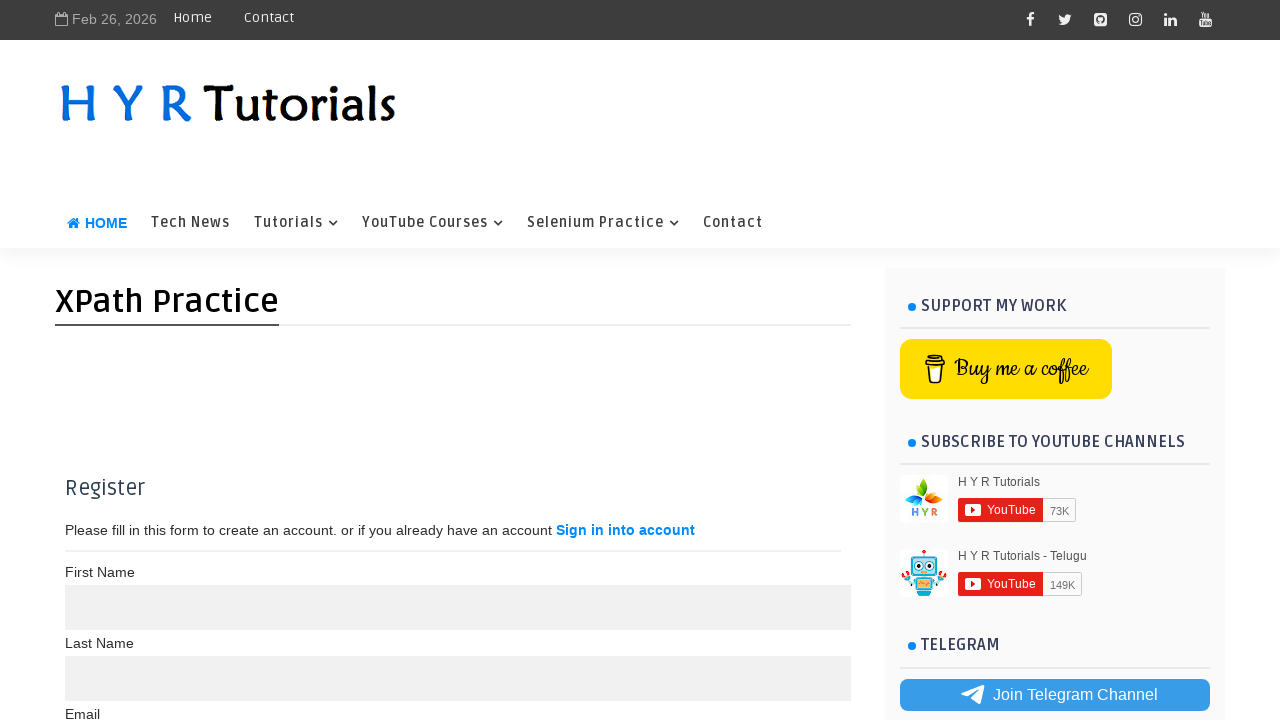

Filled first name field with 'Anshika' on //div[@class='container']/child::input[1]
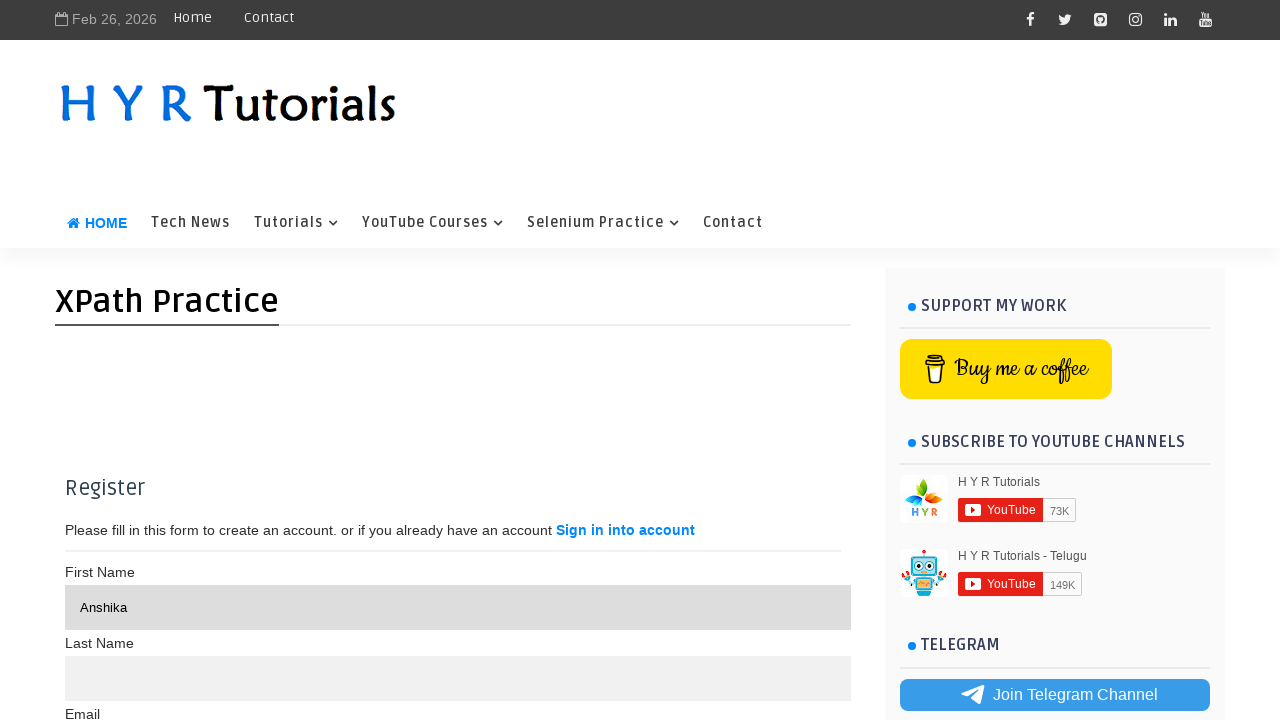

Filled last name field with 'Singh' on //div[@class='container']/descendant::input[2]
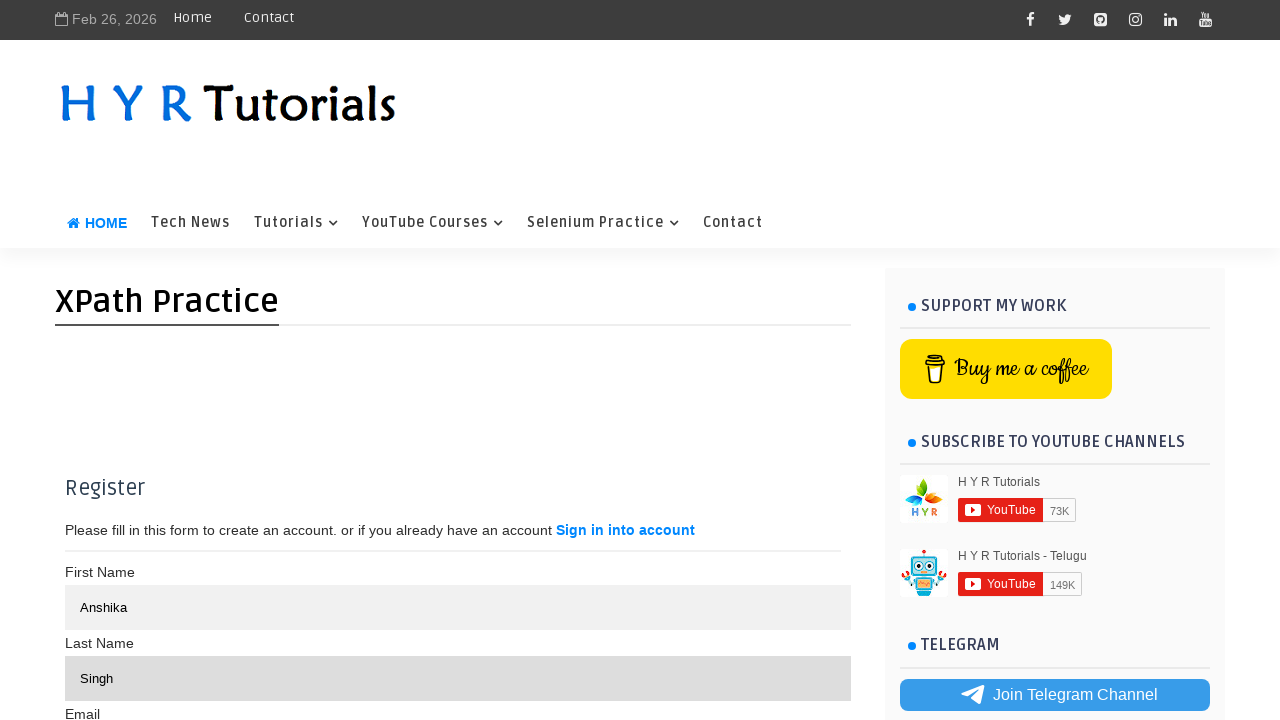

Filled email field with 'anshika1234@gmail.com' on //label[text()='Email']/following-sibling::input[1]
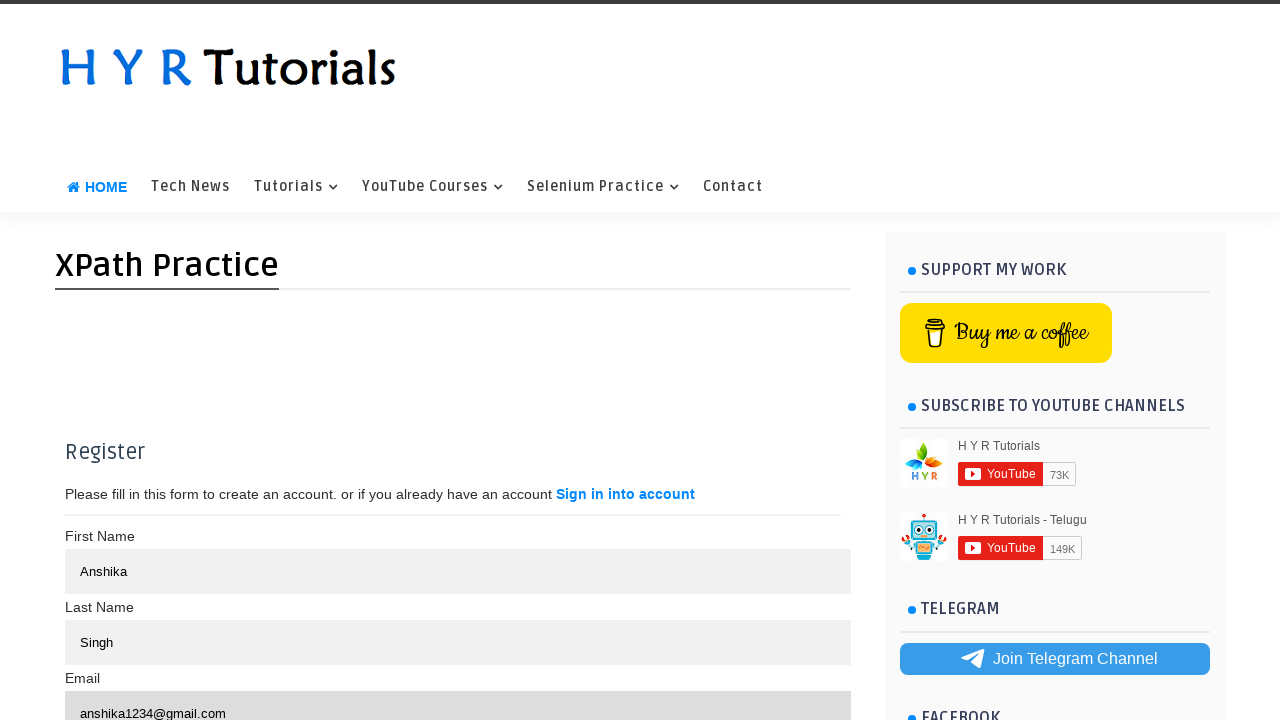

Filled password field with 'Anshu@1234' on (//div/input[@type='password'])[1]
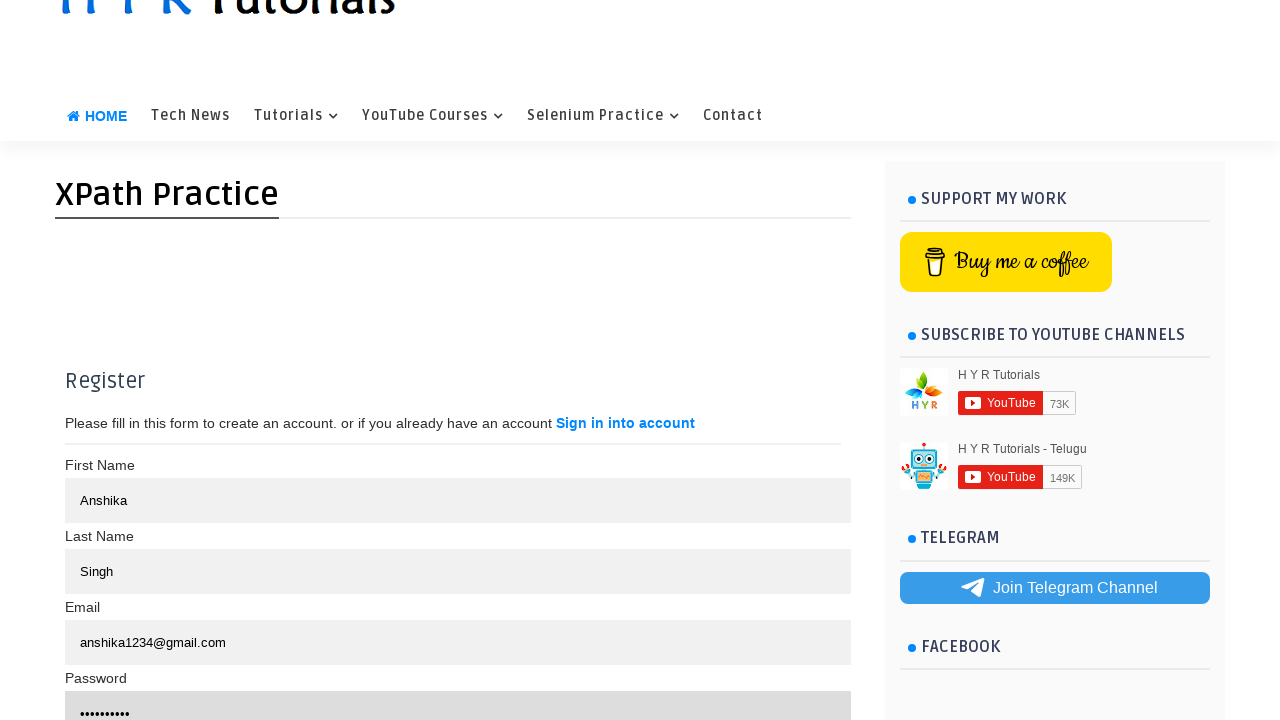

Filled confirm password field with 'Anshu@1234' on //label[@for='psw-repeat']/following-sibling::input[@type='password']
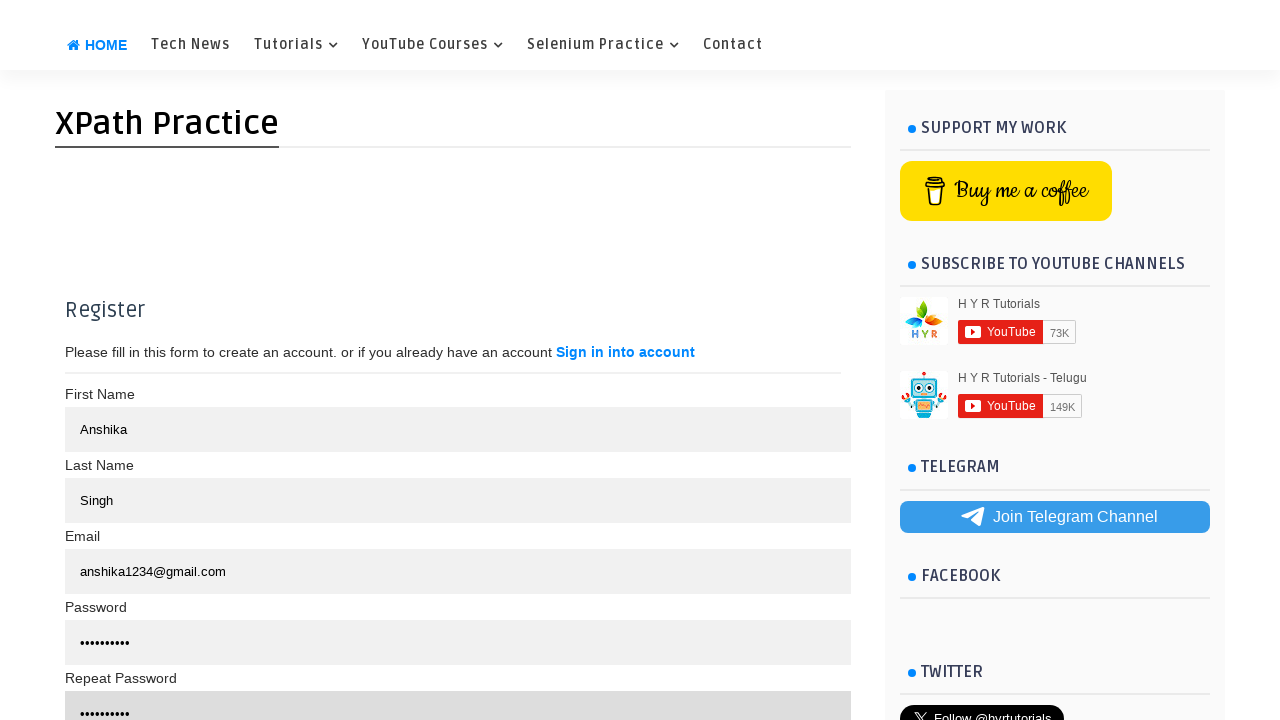

Clicked reset button to clear the registration form at (532, 360) on xpath=//button[text()='Reset']/preceding-sibling::button[@type='reset']
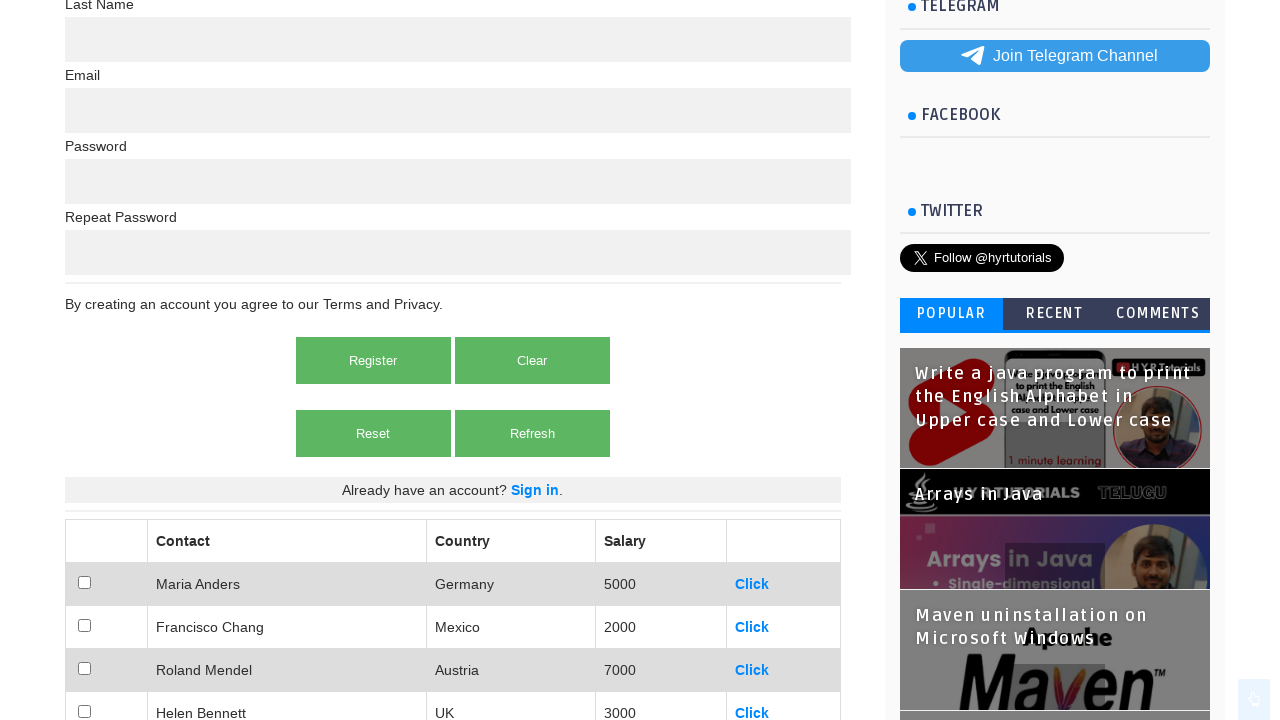

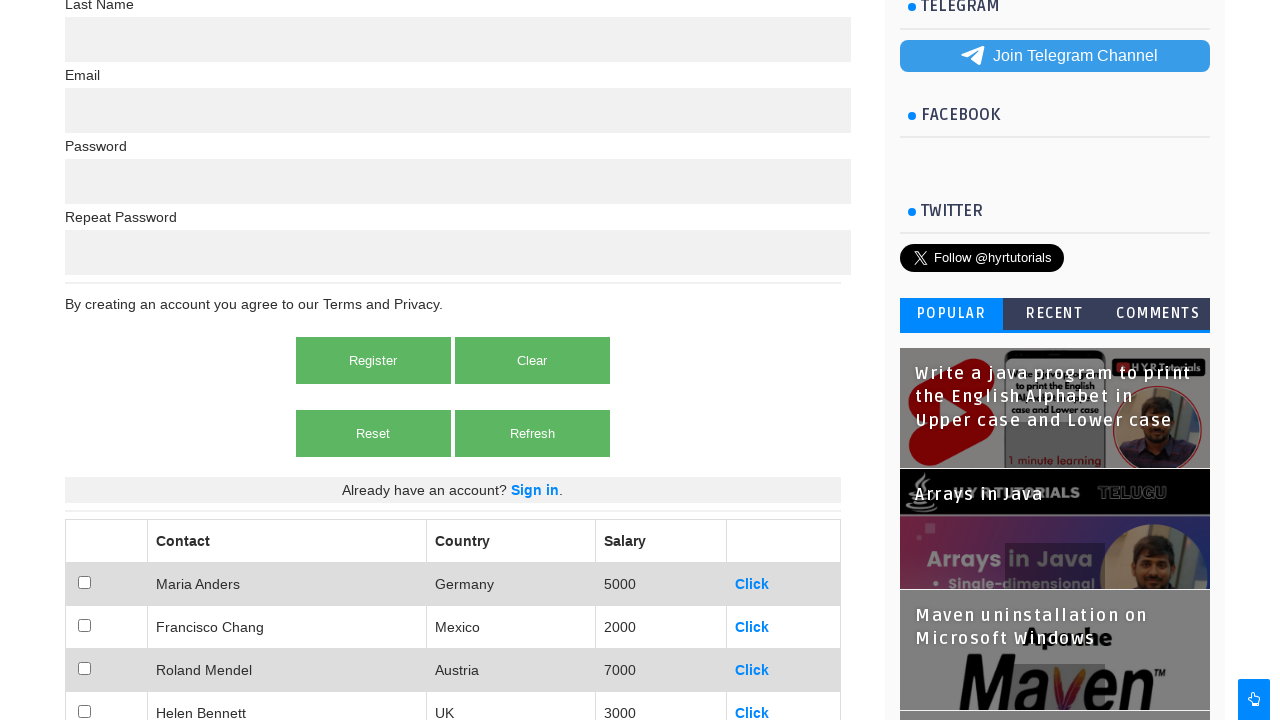